Navigates to the Dolarito Argentine dollar exchange rate website and waits for the page content to load, verifying that paragraph elements are present on the page.

Starting URL: https://www.dolarito.ar/

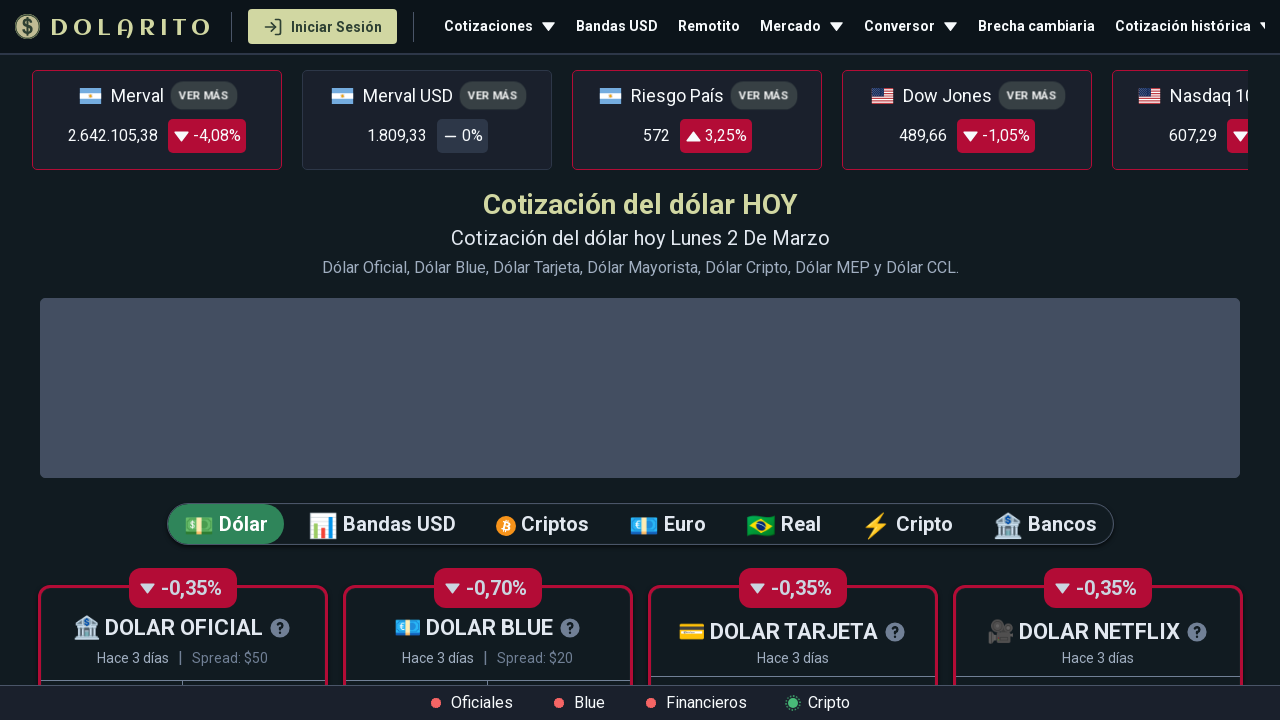

Navigated to Dolarito Argentine dollar exchange rate website
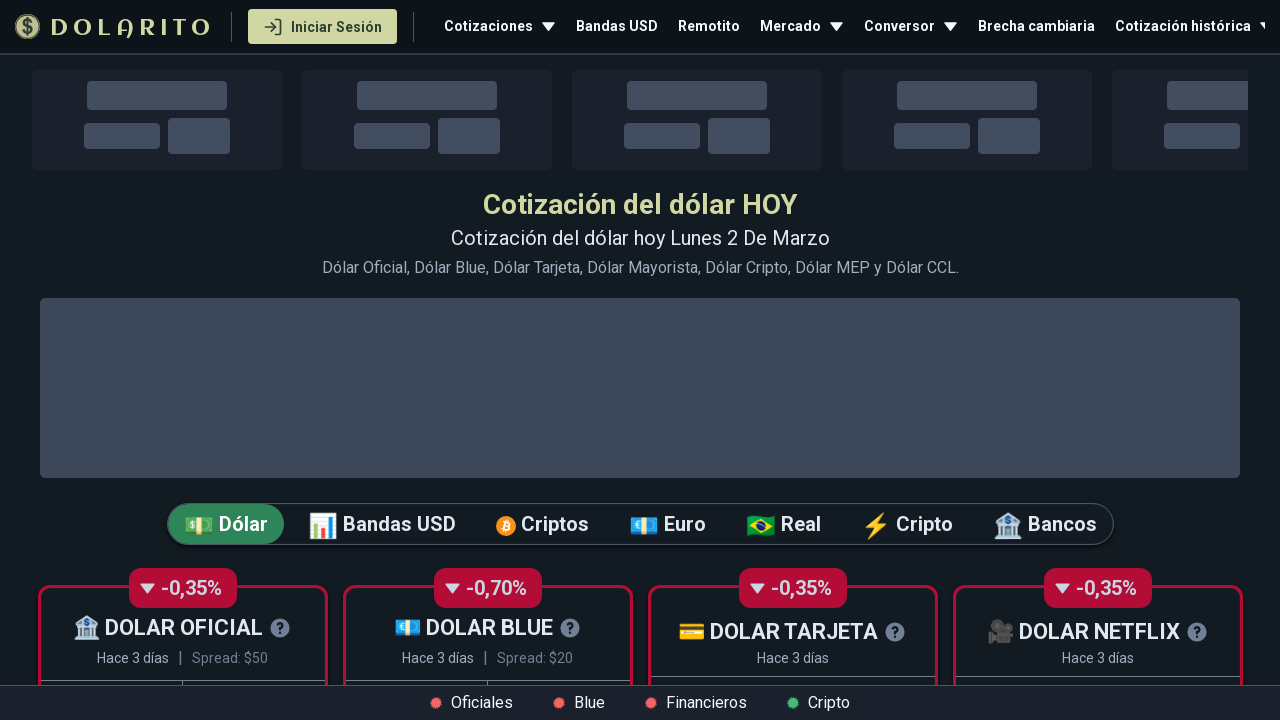

Waited for paragraph elements to load on the page
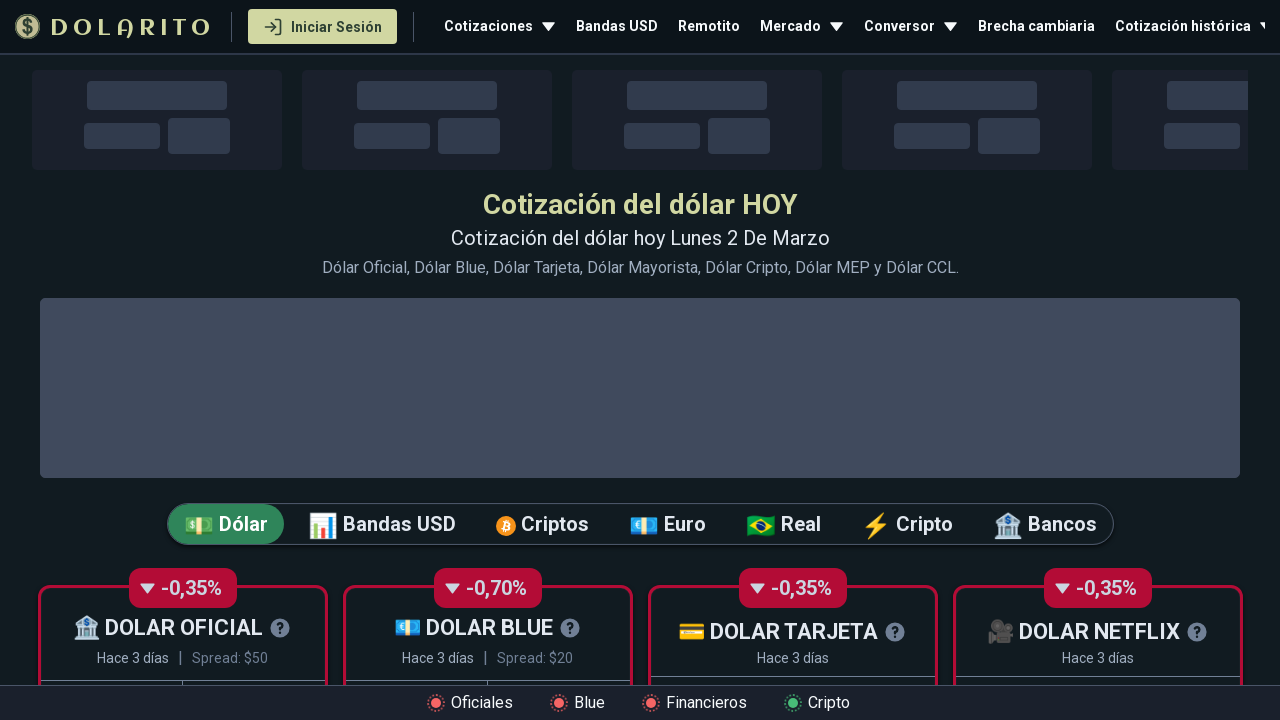

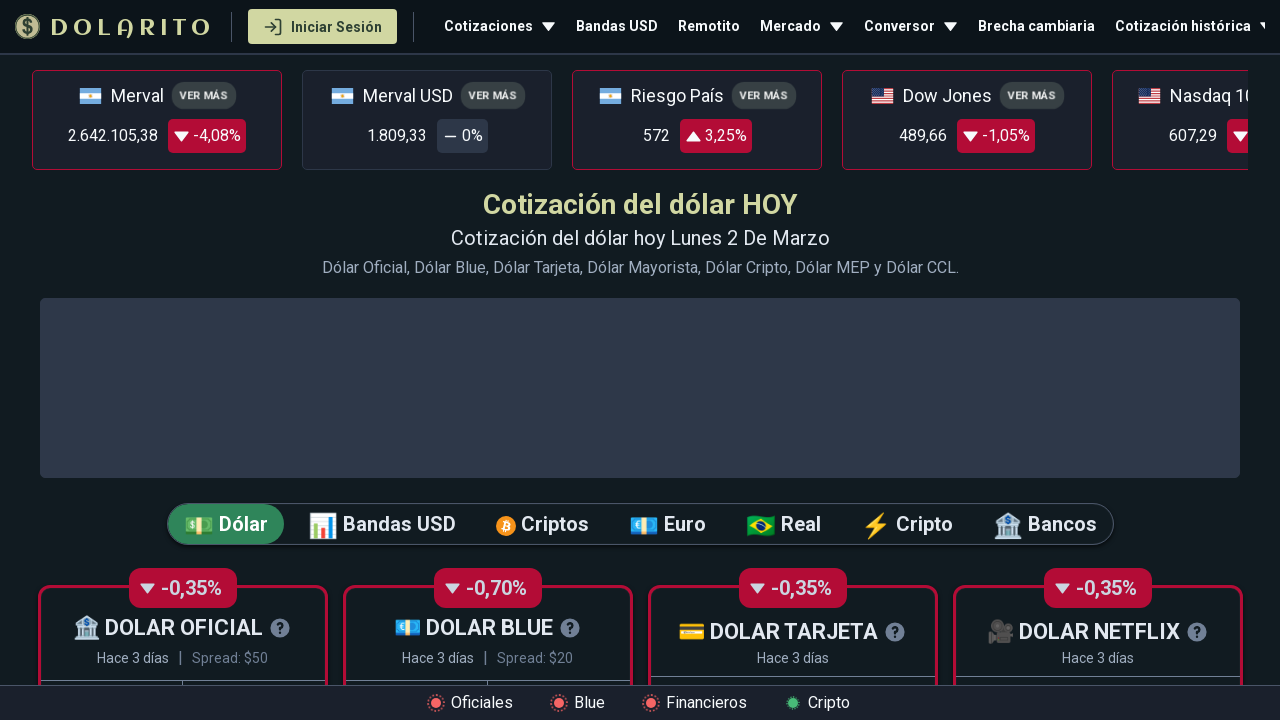